Tests a web form by entering text into a text box, submitting the form, and verifying a confirmation message appears

Starting URL: https://www.selenium.dev/selenium/web/web-form.html

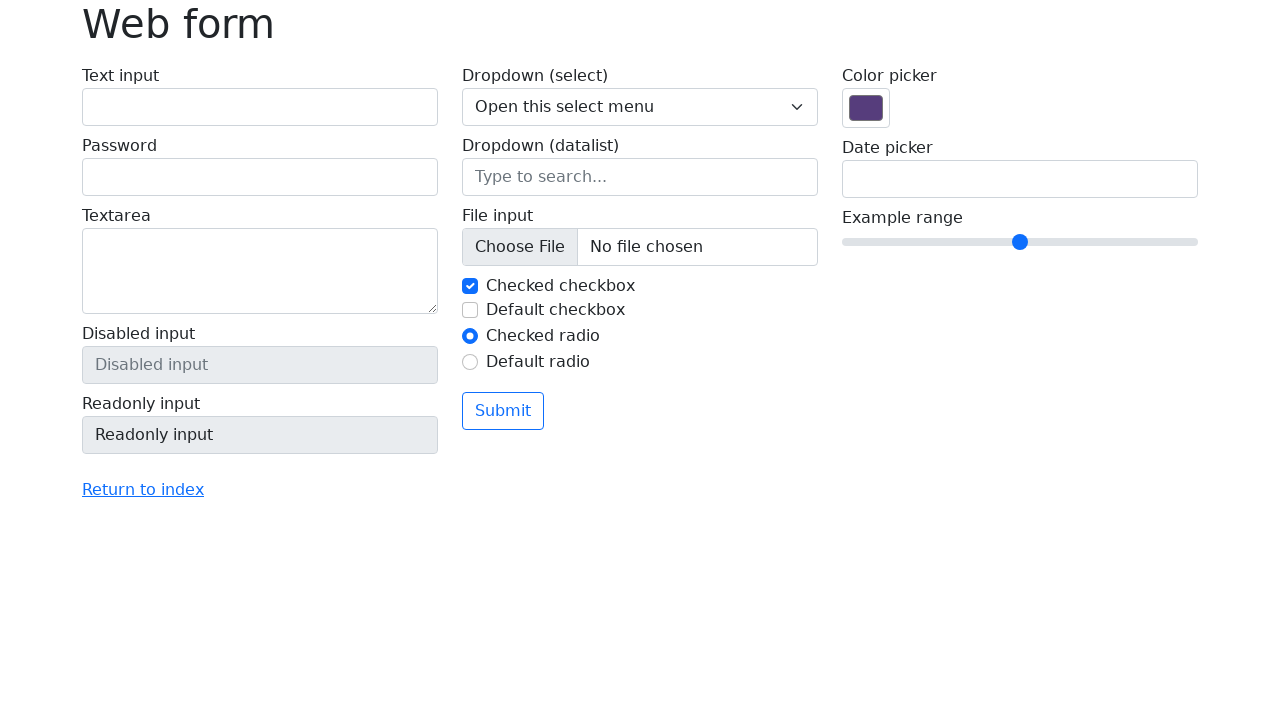

Filled text box with 'Selenium' on input[name='my-text']
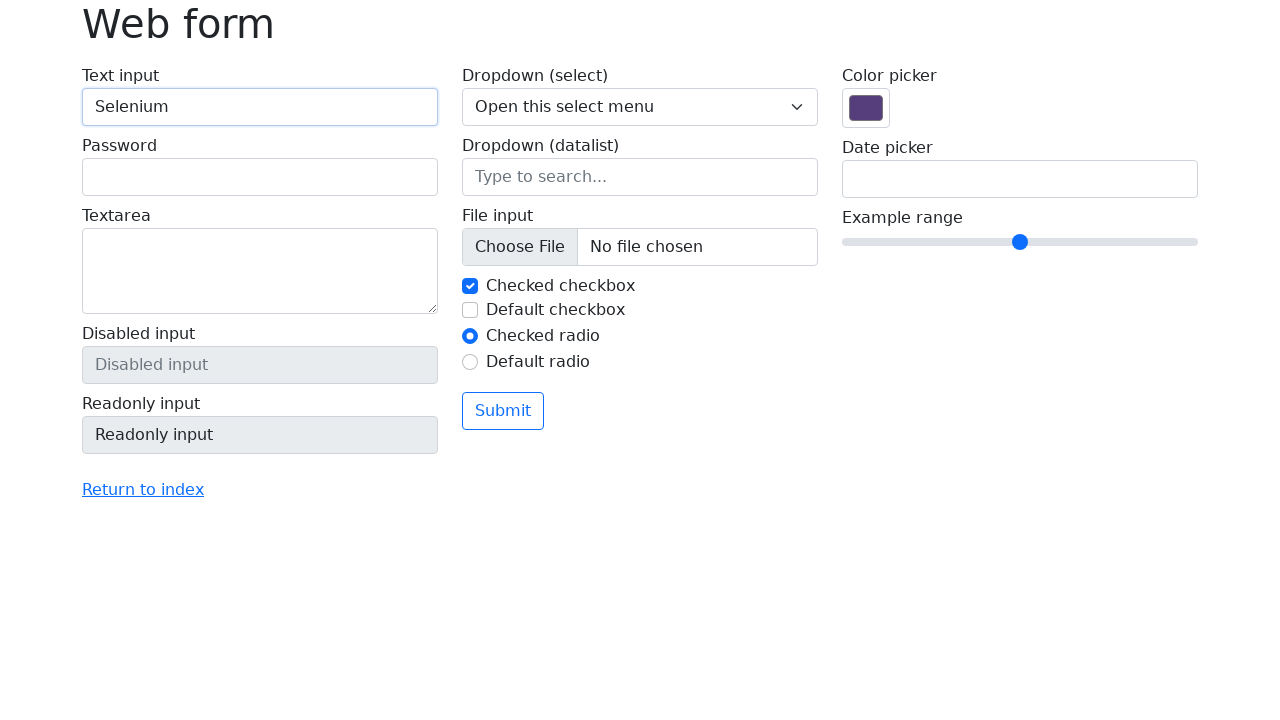

Clicked the submit button at (503, 411) on button
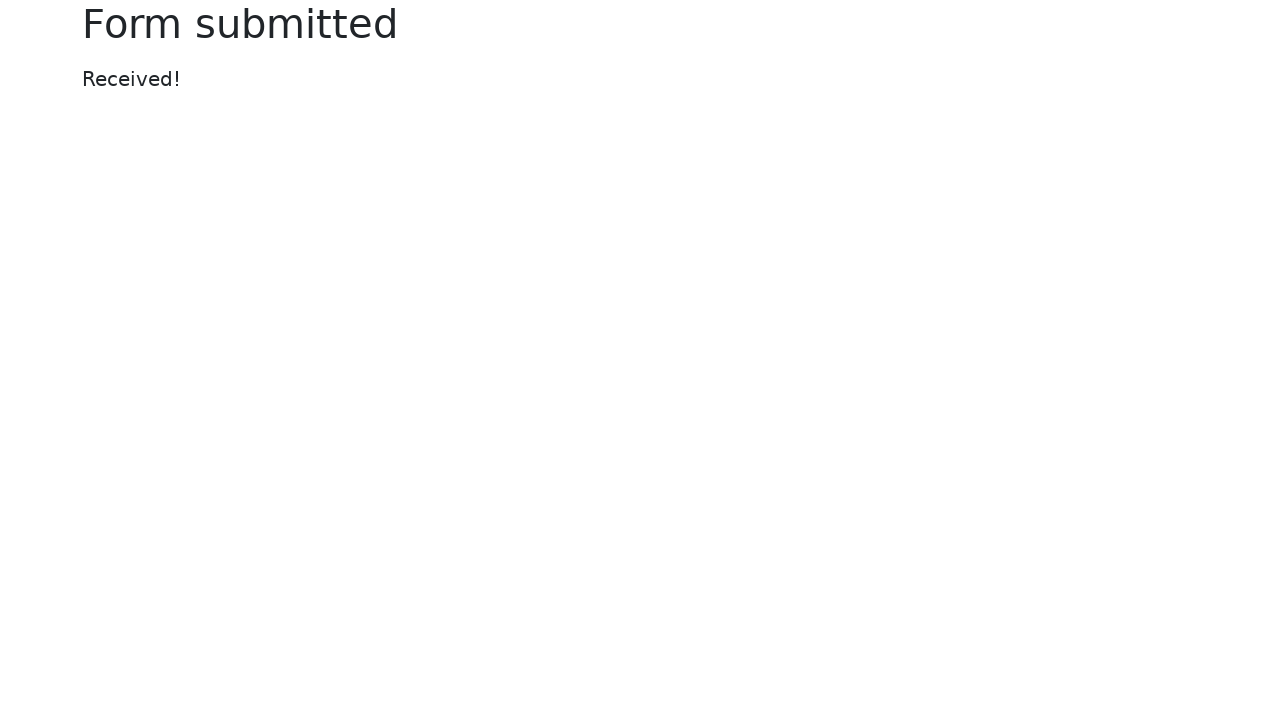

Confirmation message appeared
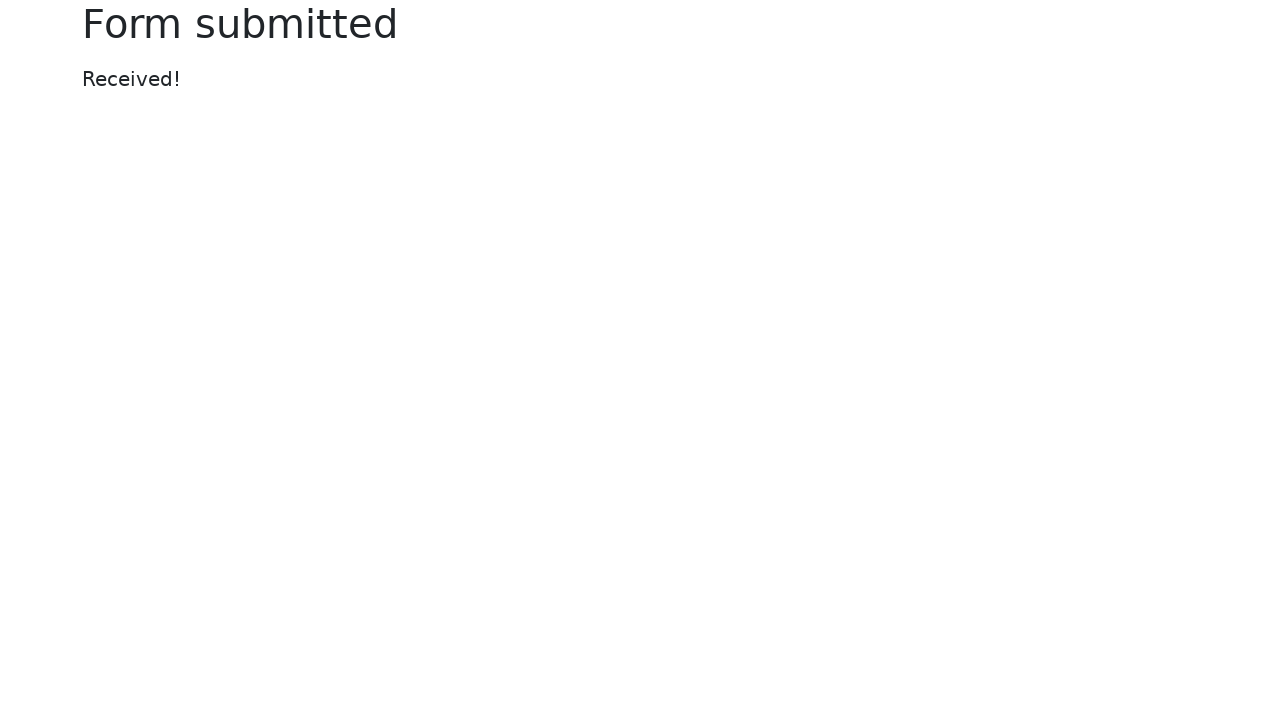

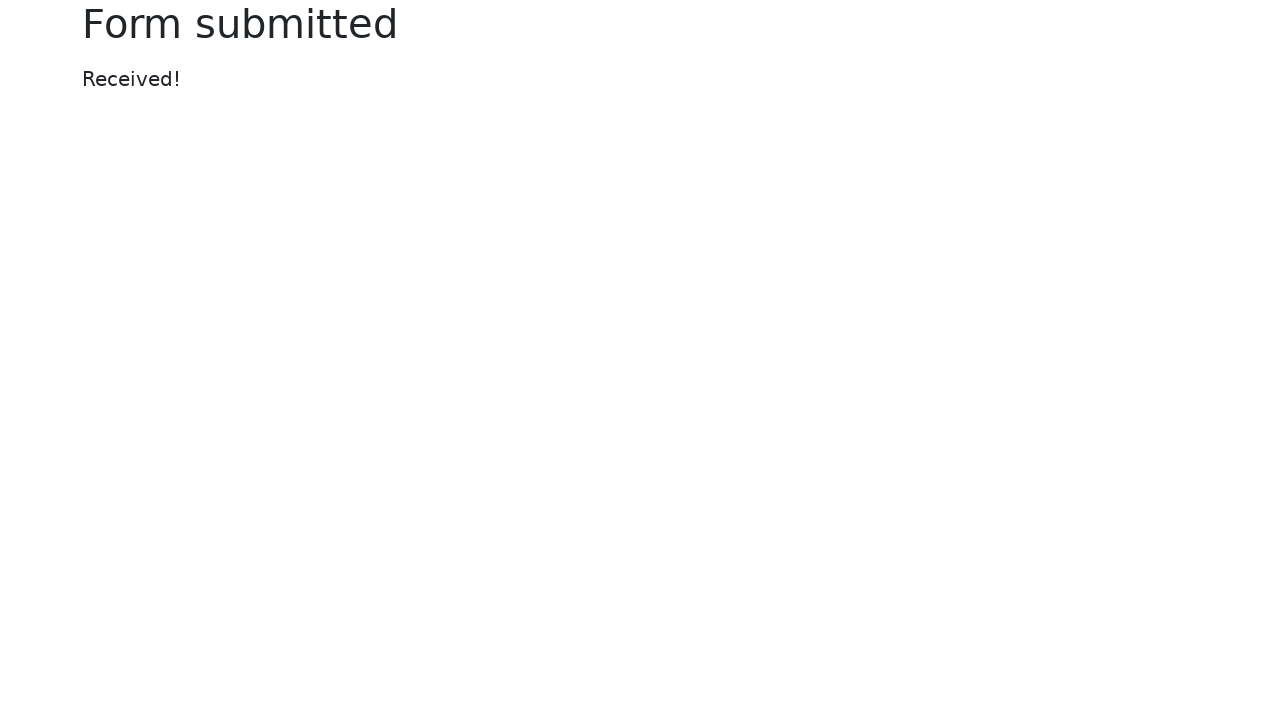